Tests highlighting an element on a page by finding a specific element by ID and applying a visual highlight style (red dashed border) to it temporarily.

Starting URL: http://the-internet.herokuapp.com/large

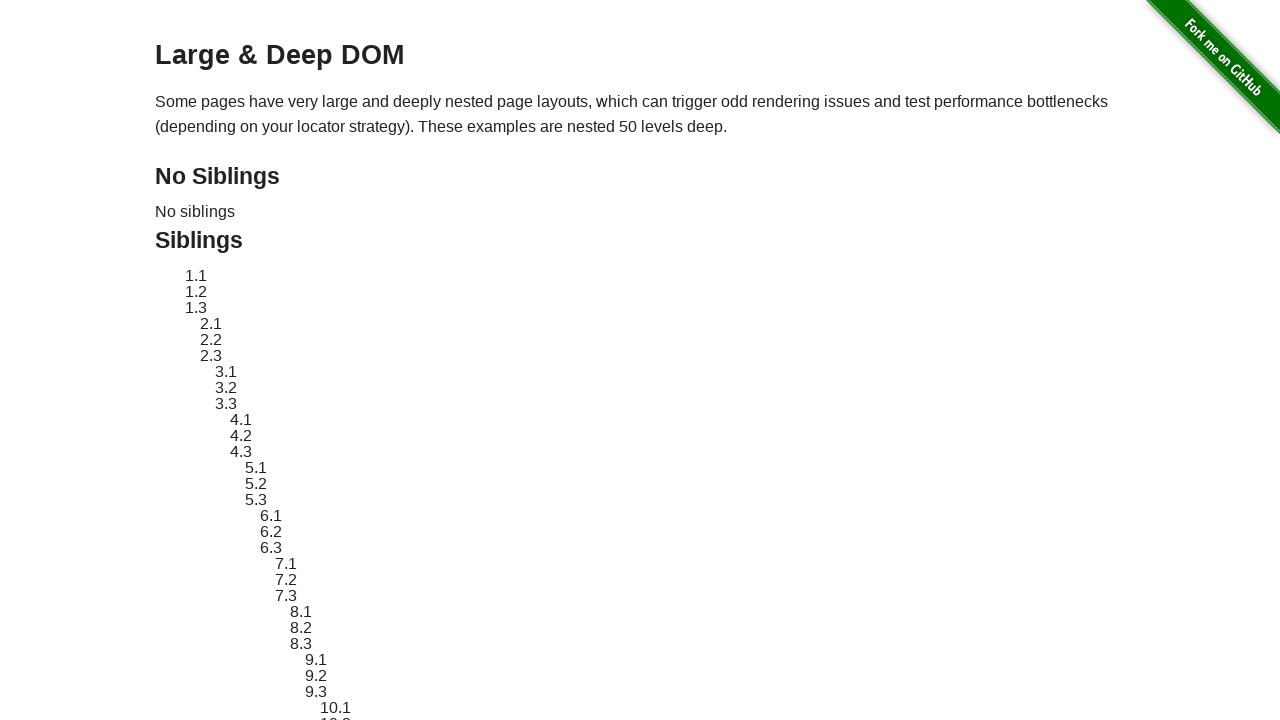

Located target element by ID 'sibling-2.3'
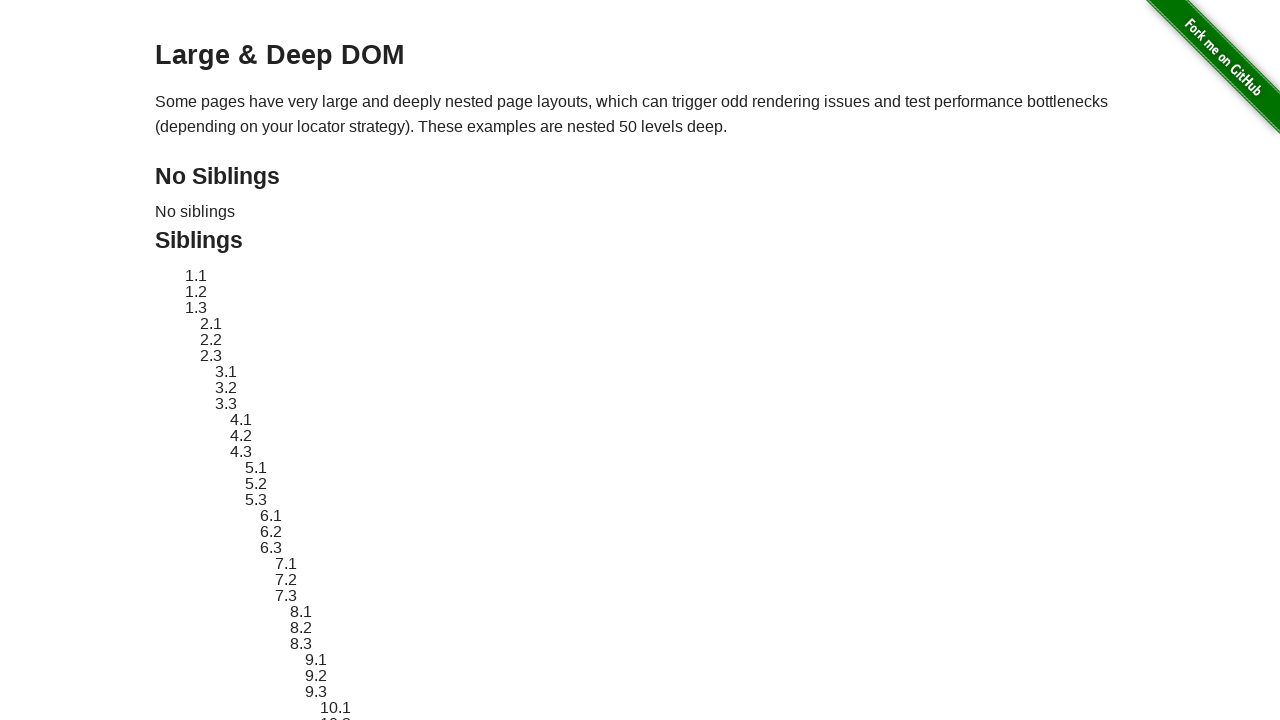

Element became visible
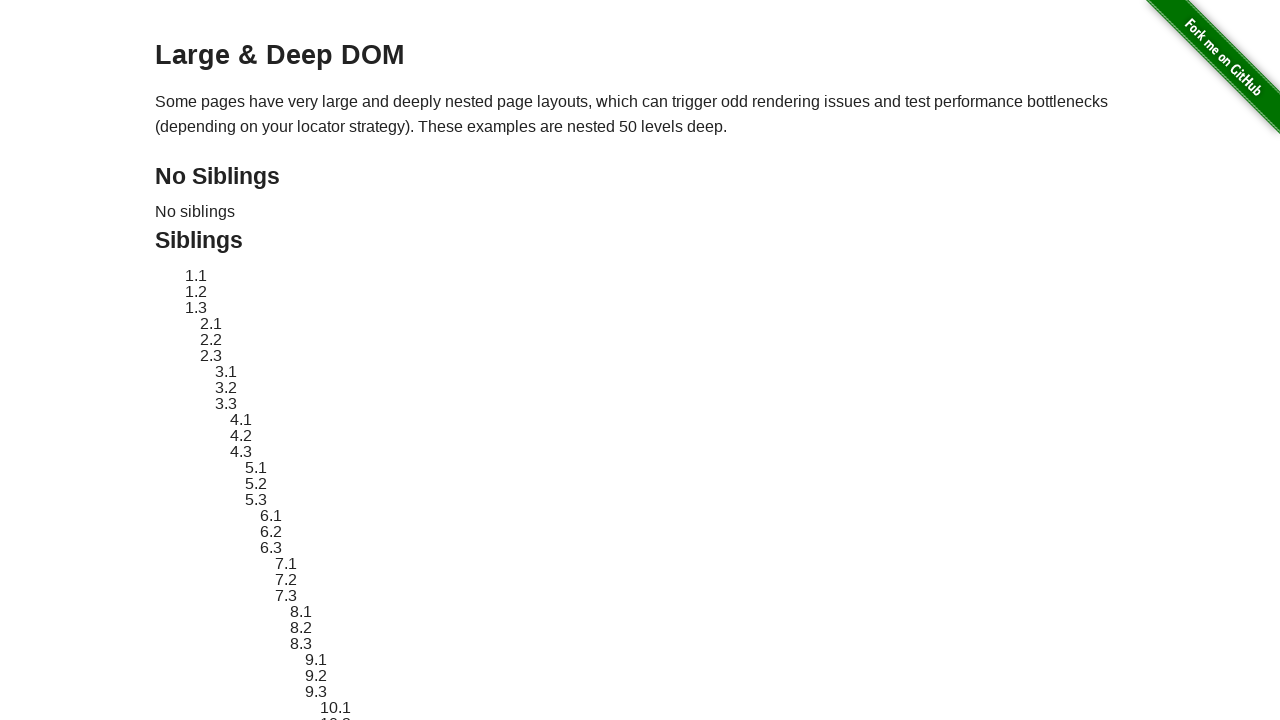

Stored original element style attribute
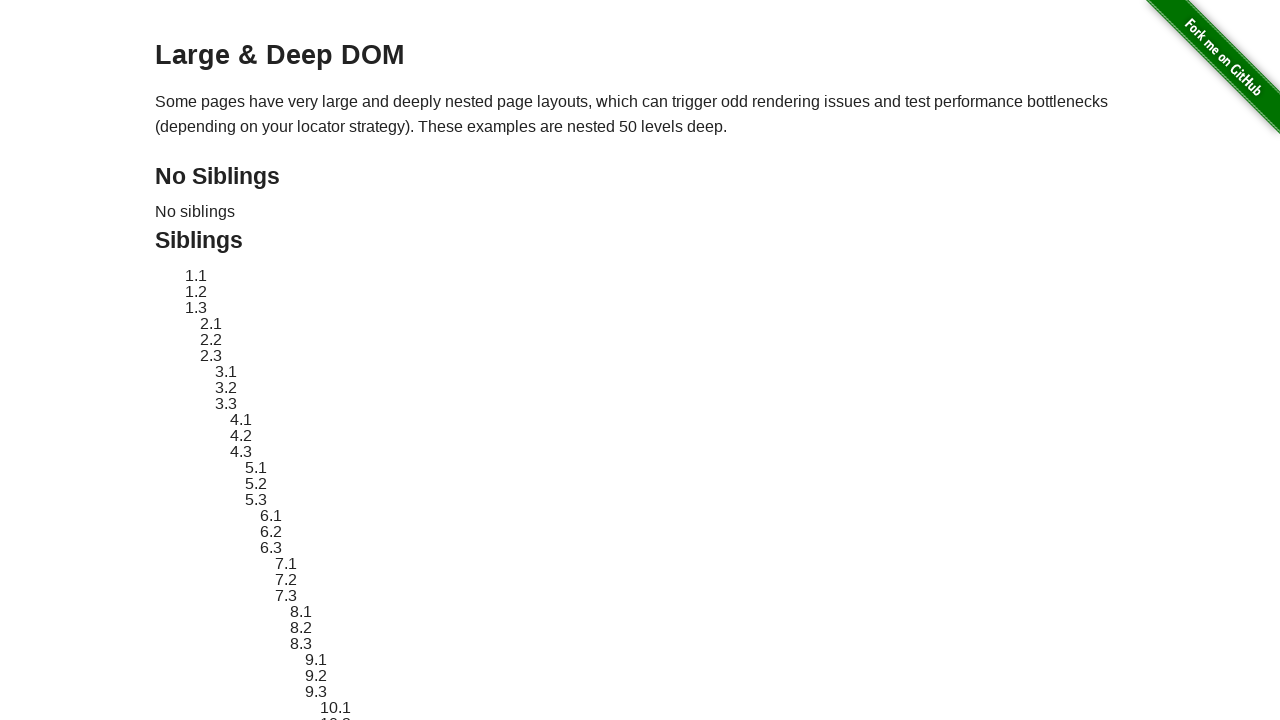

Applied red dashed border highlight style to target element
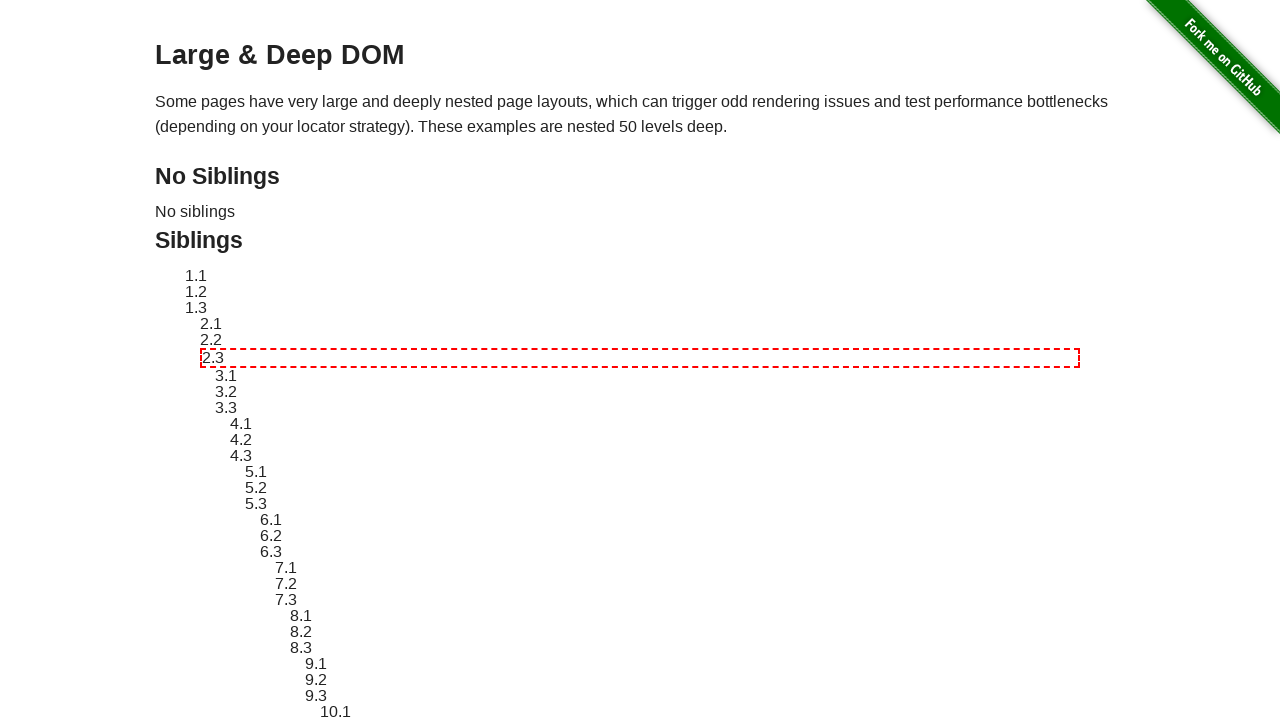

Waited 2 seconds to display the highlight
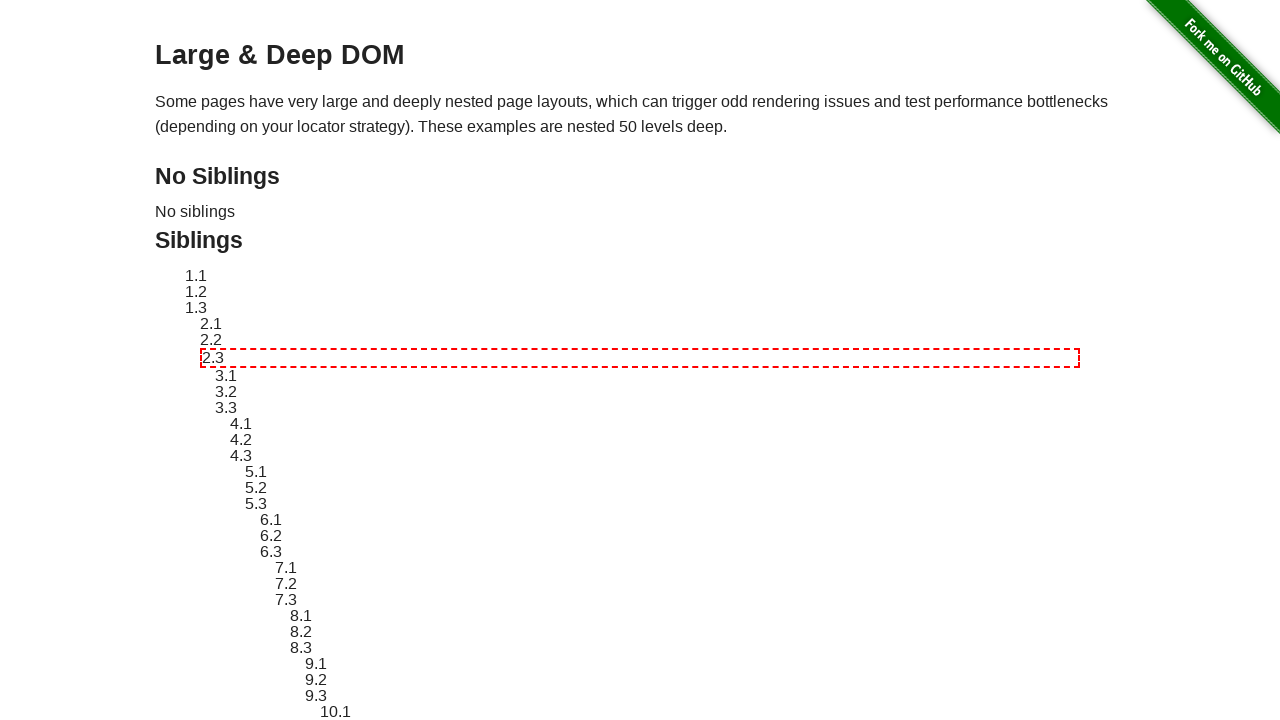

Reverted element style to original state
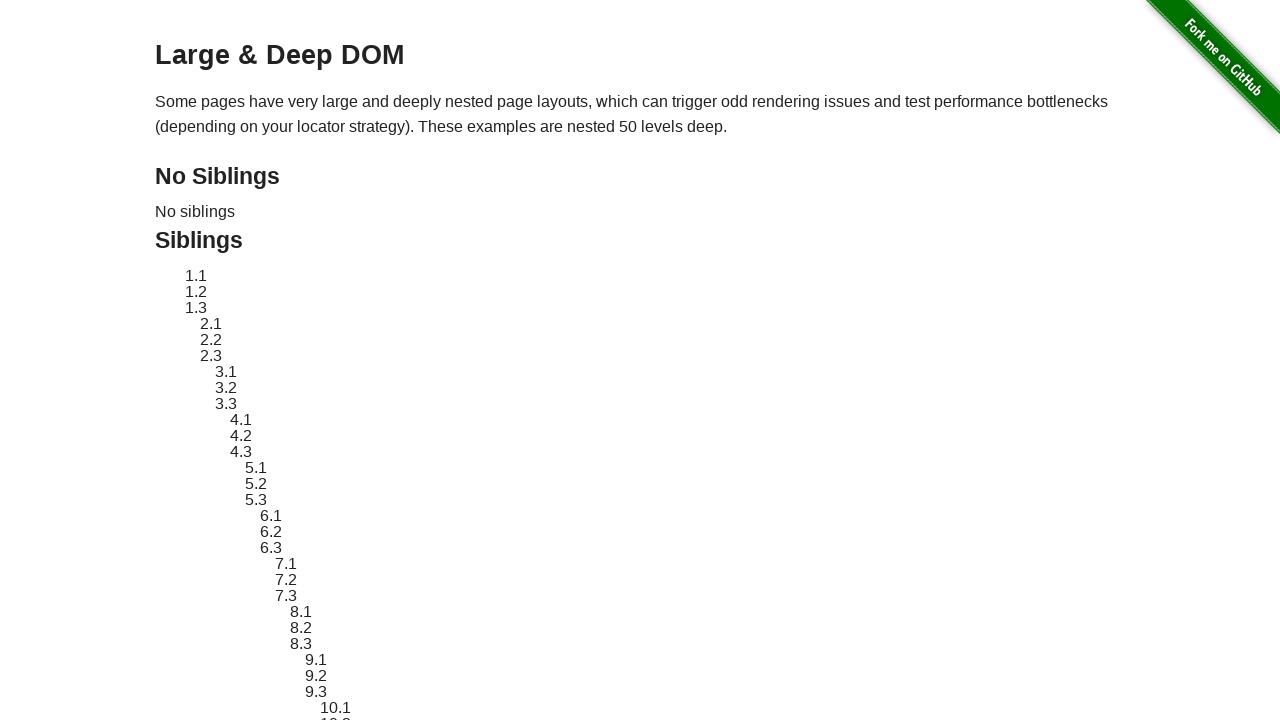

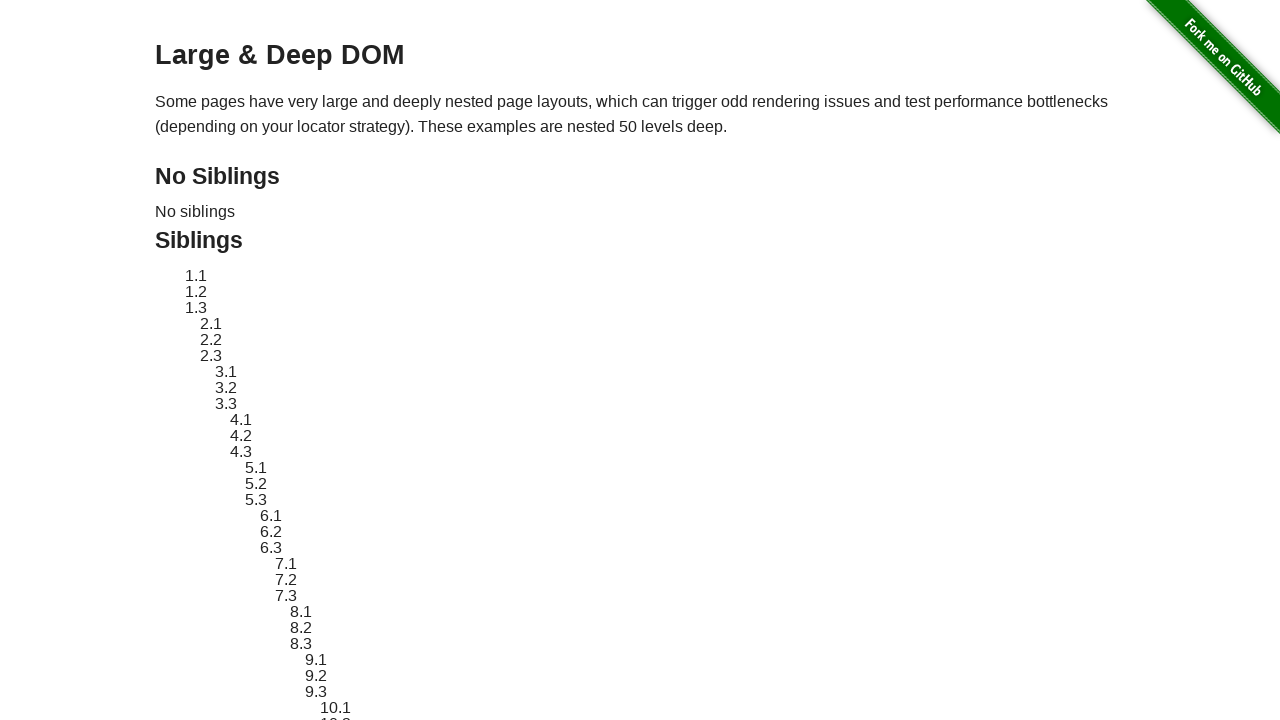